Tests a registration form by filling in first name, last name, and email fields, then submitting and verifying the success message.

Starting URL: http://suninjuly.github.io/registration1.html

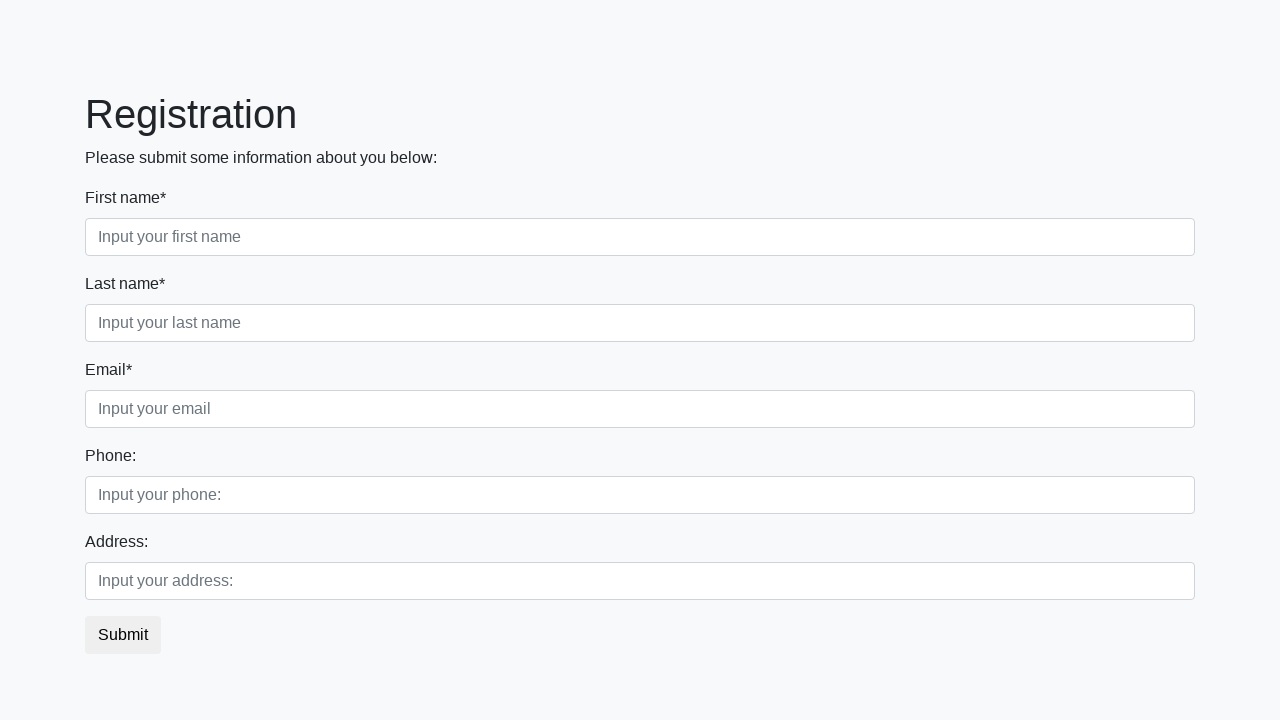

Filled first name field with 'Ivan1' on input[placeholder='Input your first name']
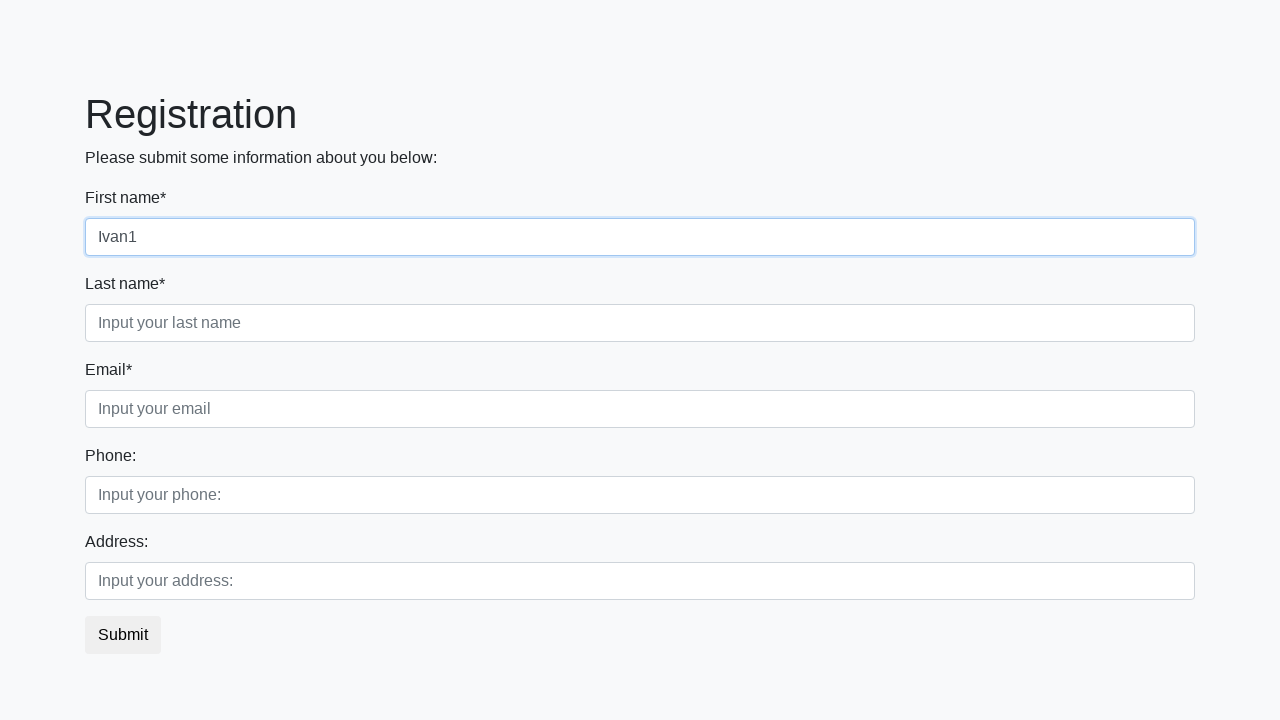

Filled last name field with 'Petrov' on input[placeholder='Input your last name']
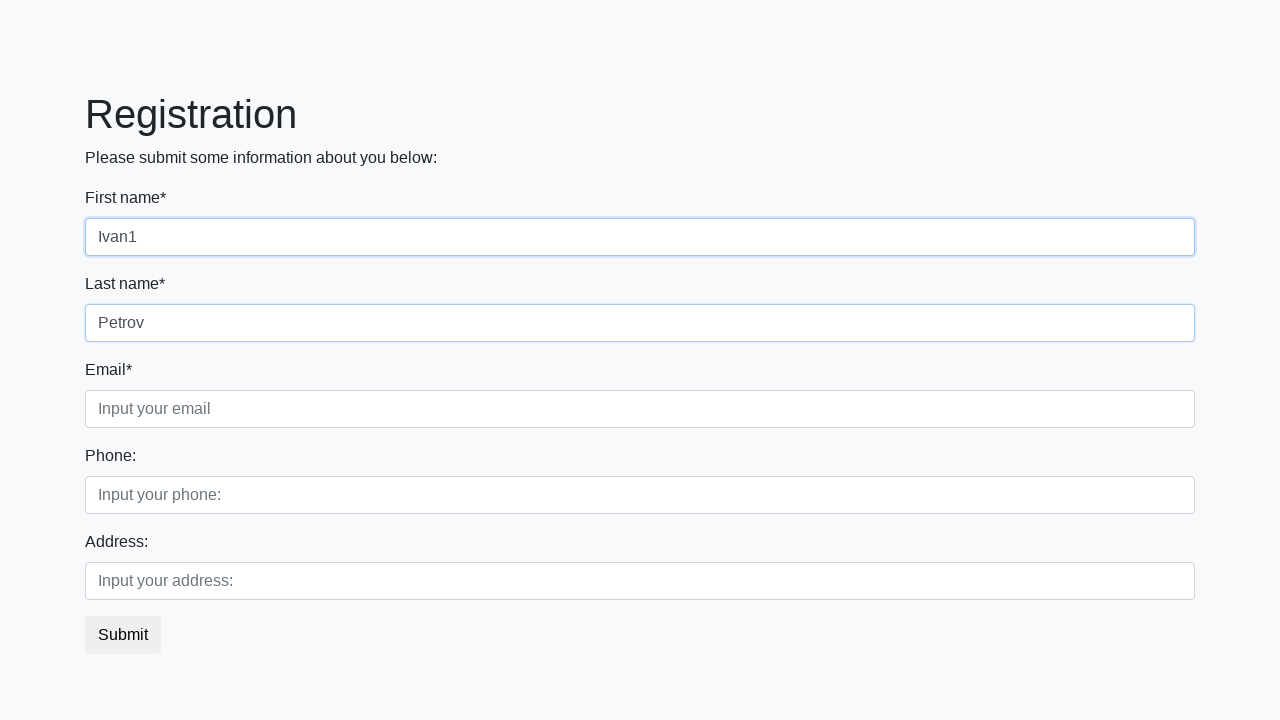

Filled email field with 'Smolensk@sm.sm' on input[placeholder='Input your email']
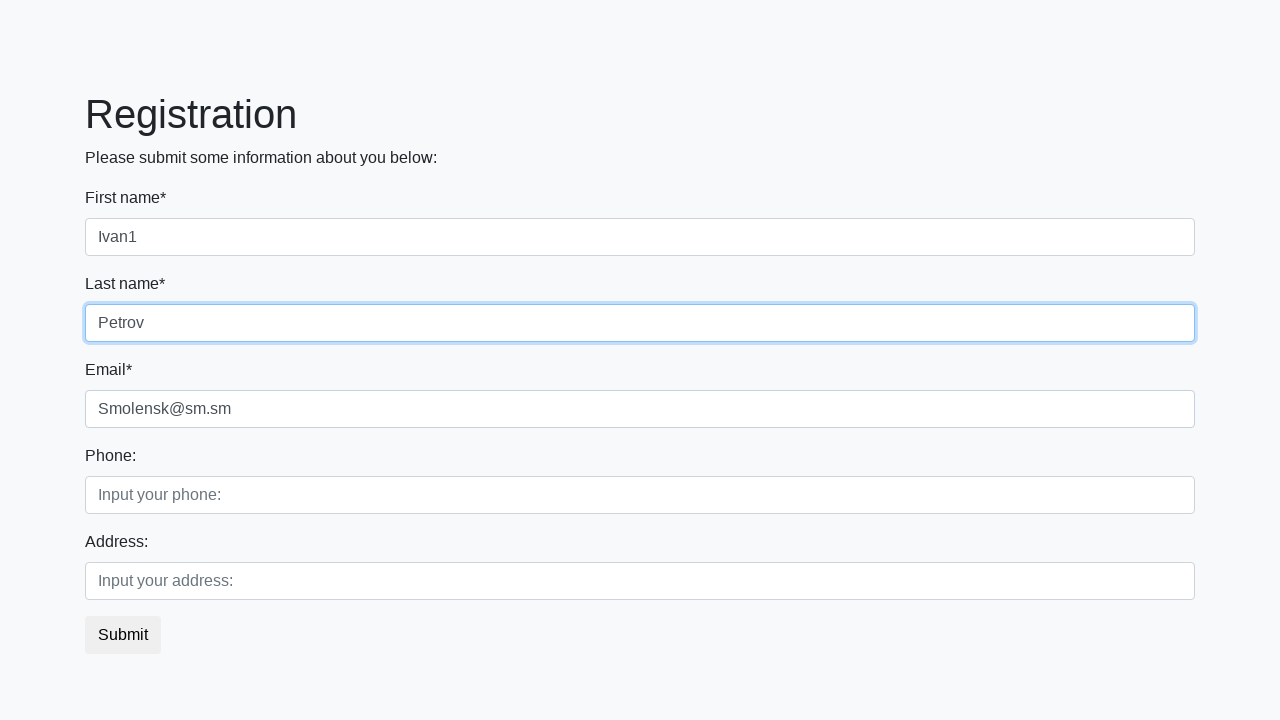

Clicked submit button to register at (123, 635) on button.btn
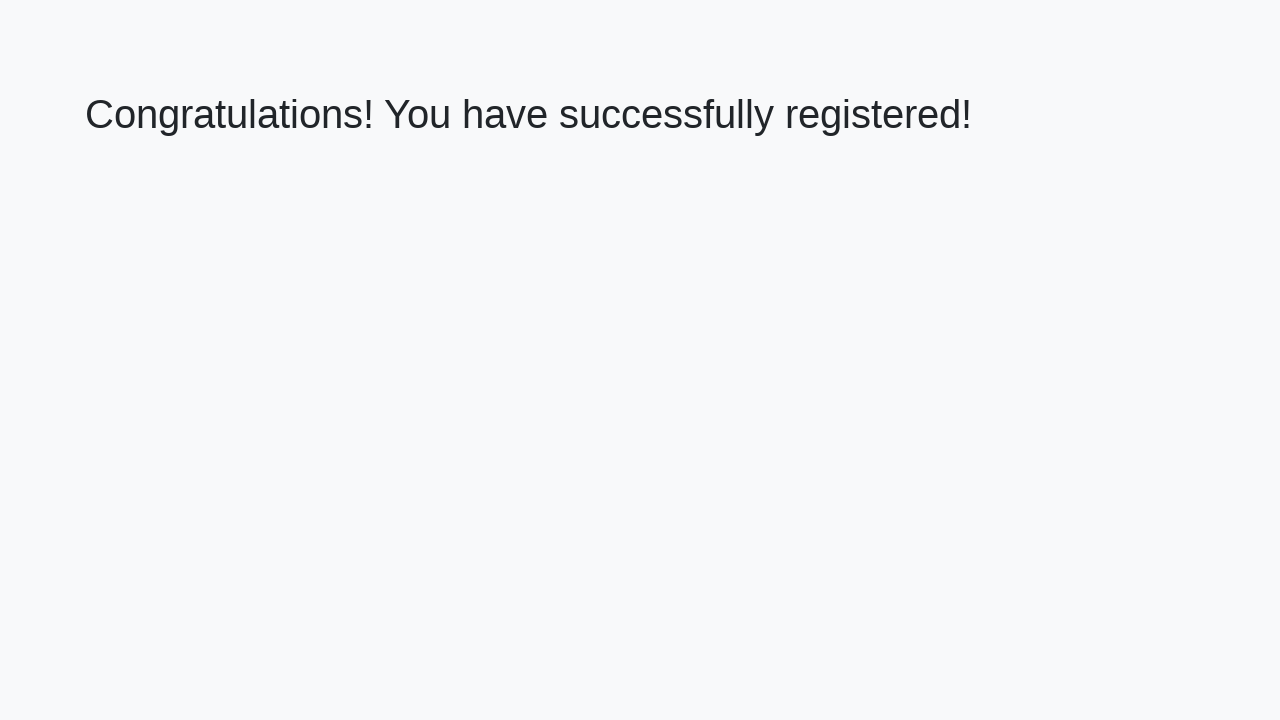

Success message heading loaded
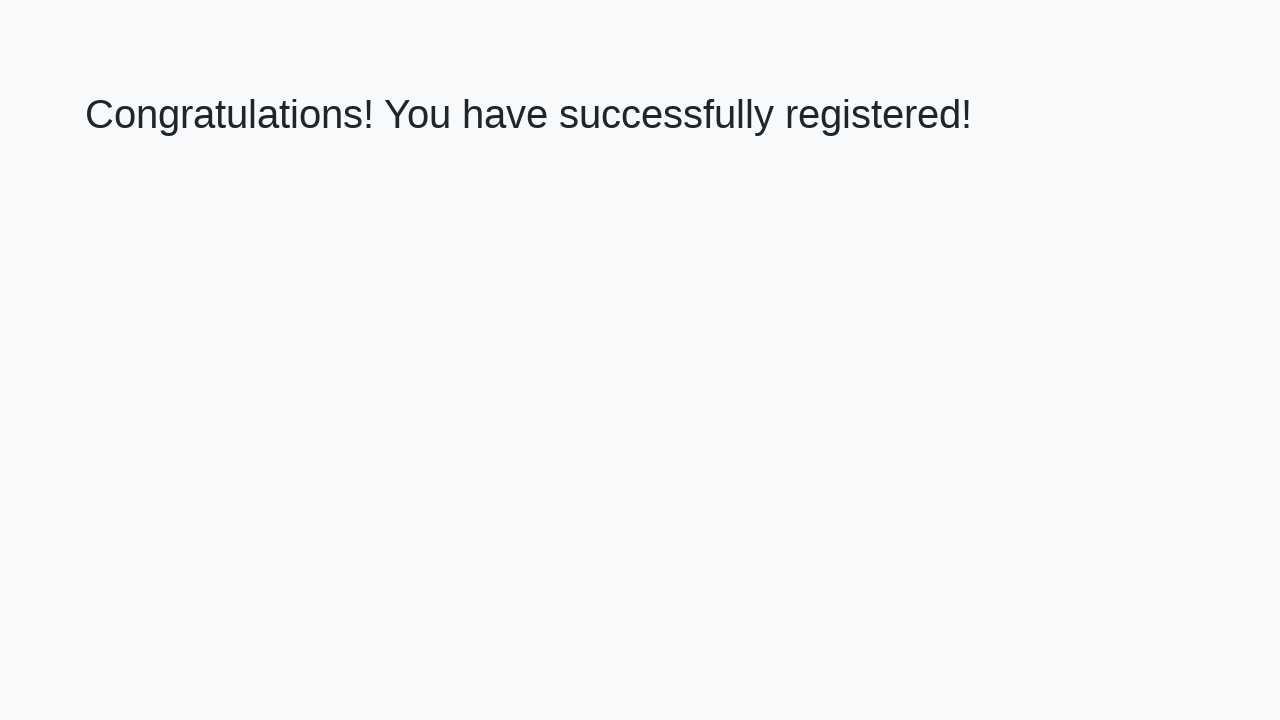

Retrieved success message text
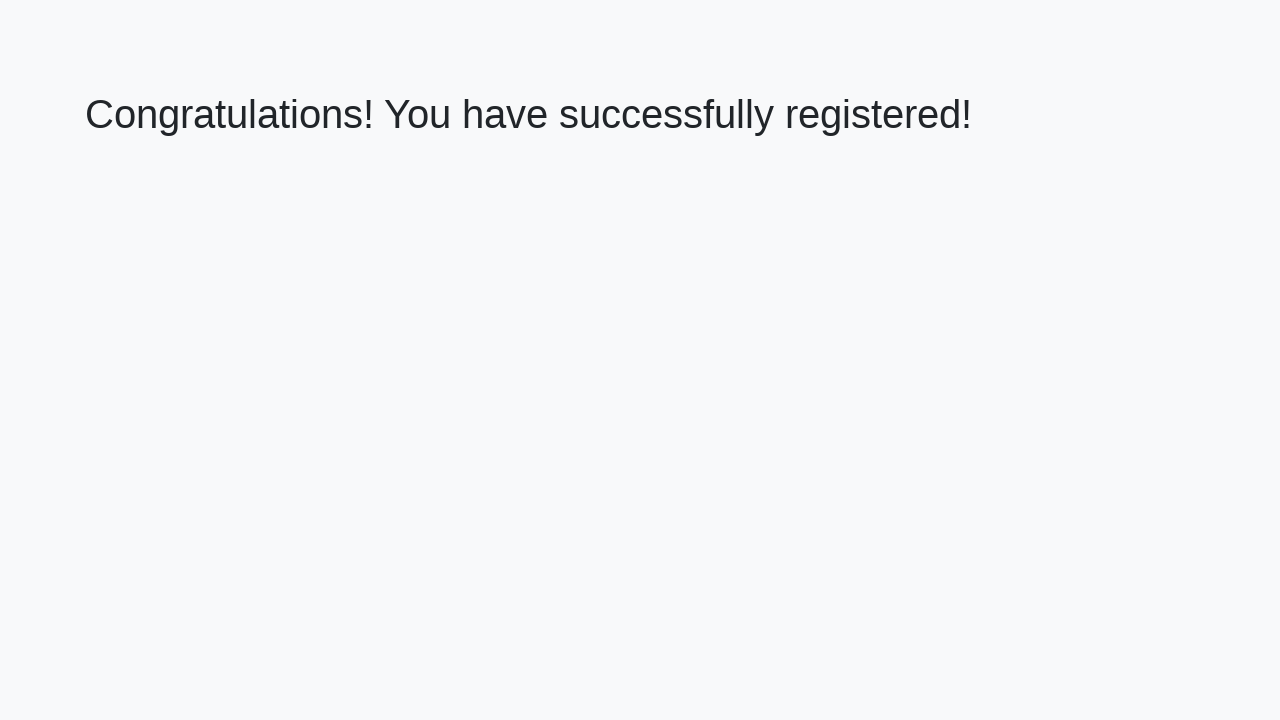

Verified registration success message
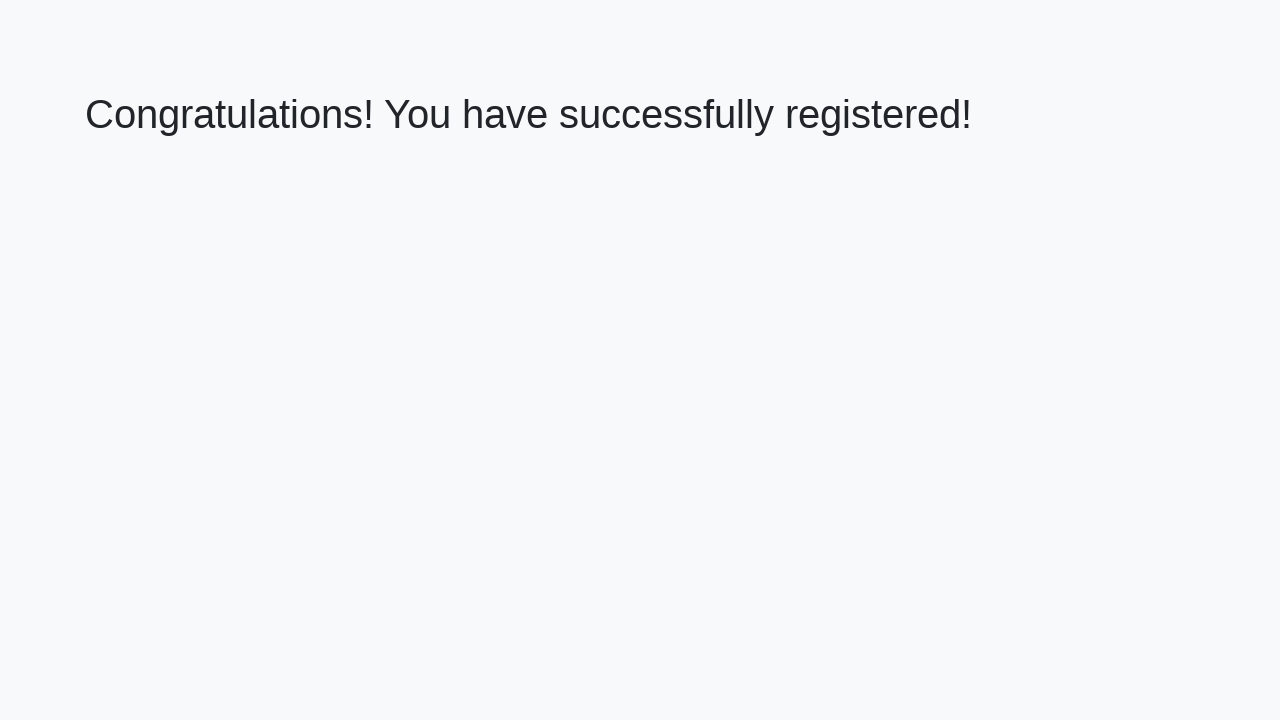

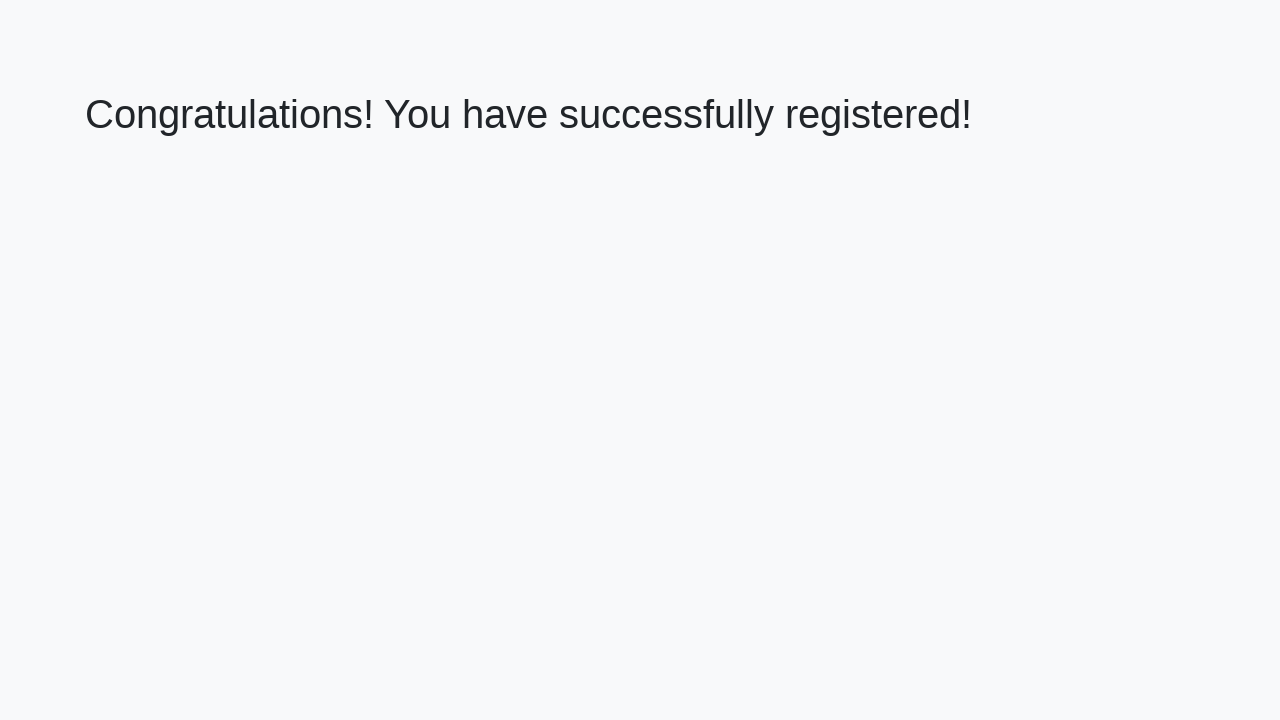